Navigates to Texas Railroad Commission file transfer page, clicks the "select all" checkbox to select all files, then clicks the download all button to initiate a bulk download.

Starting URL: https://mft.rrc.texas.gov/link/f5dfea9c-bb39-4a5e-a44e-fb522e088cba

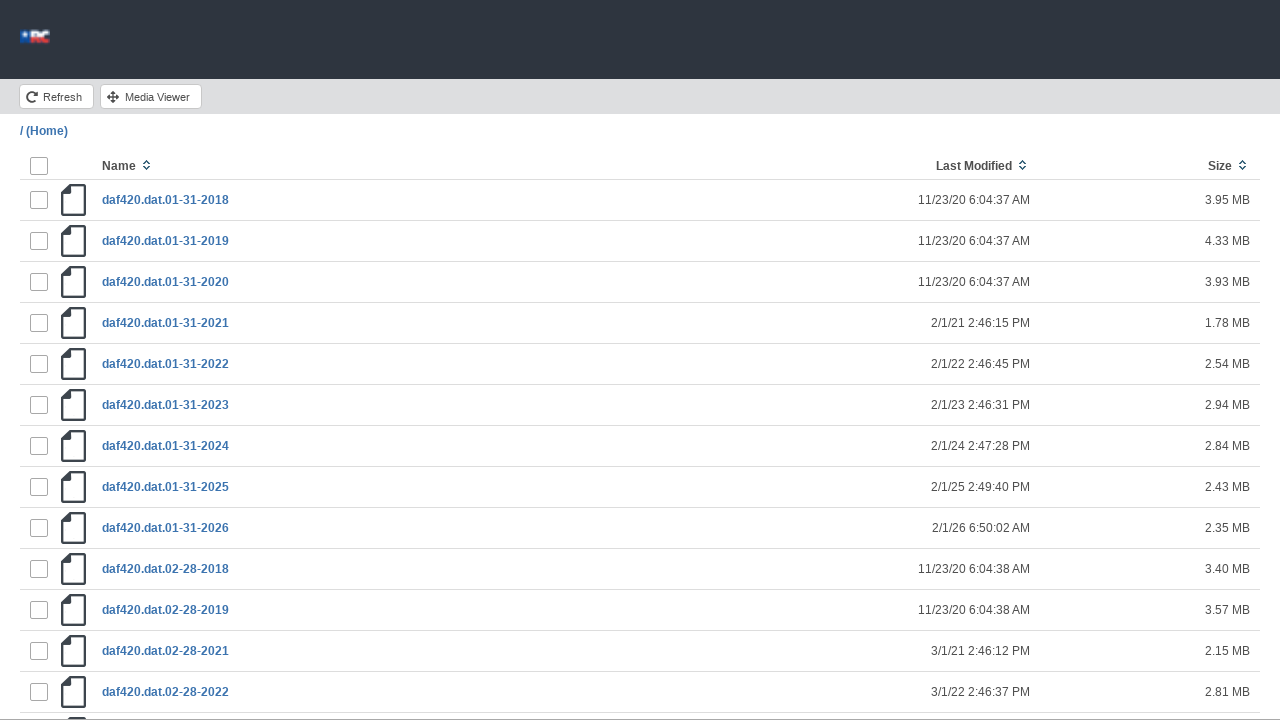

Waited for page to load and network to be idle
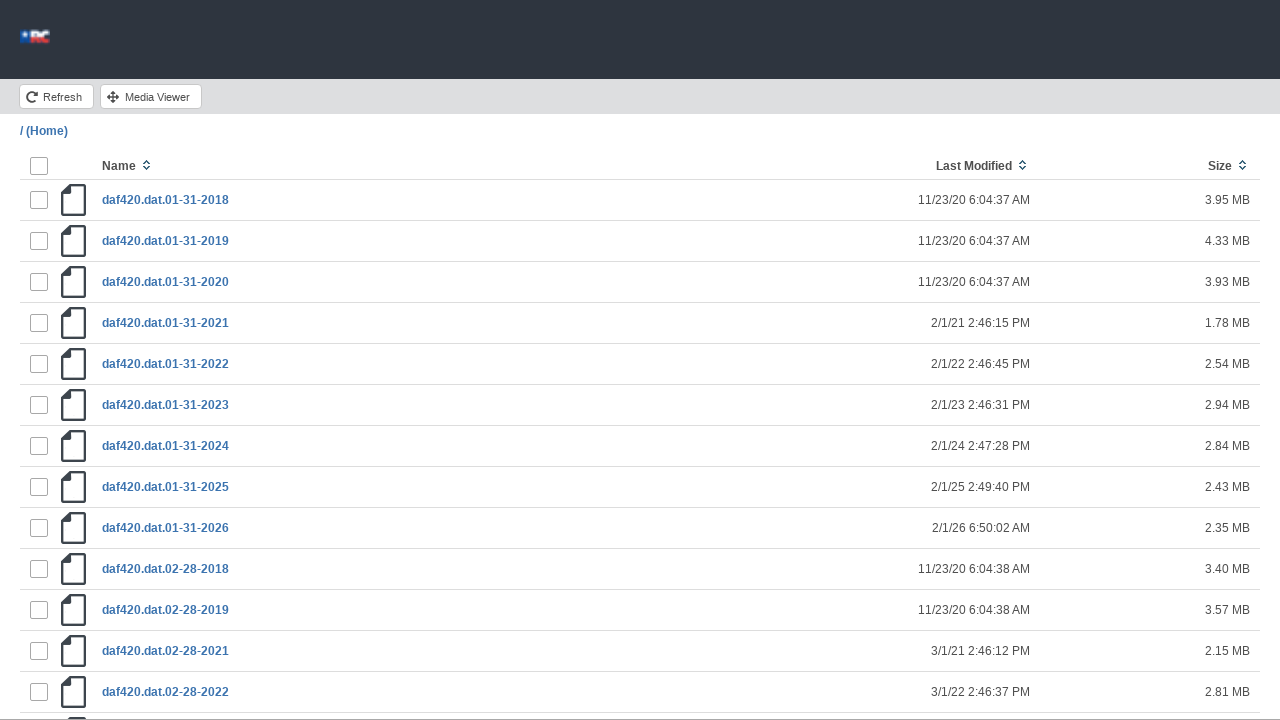

Clicked the 'select all' checkbox to select all files at (39, 166) on xpath=/html/body/div[1]/div[2]/div[4]/div/form/div/div/table/thead/tr/th[1]/div/
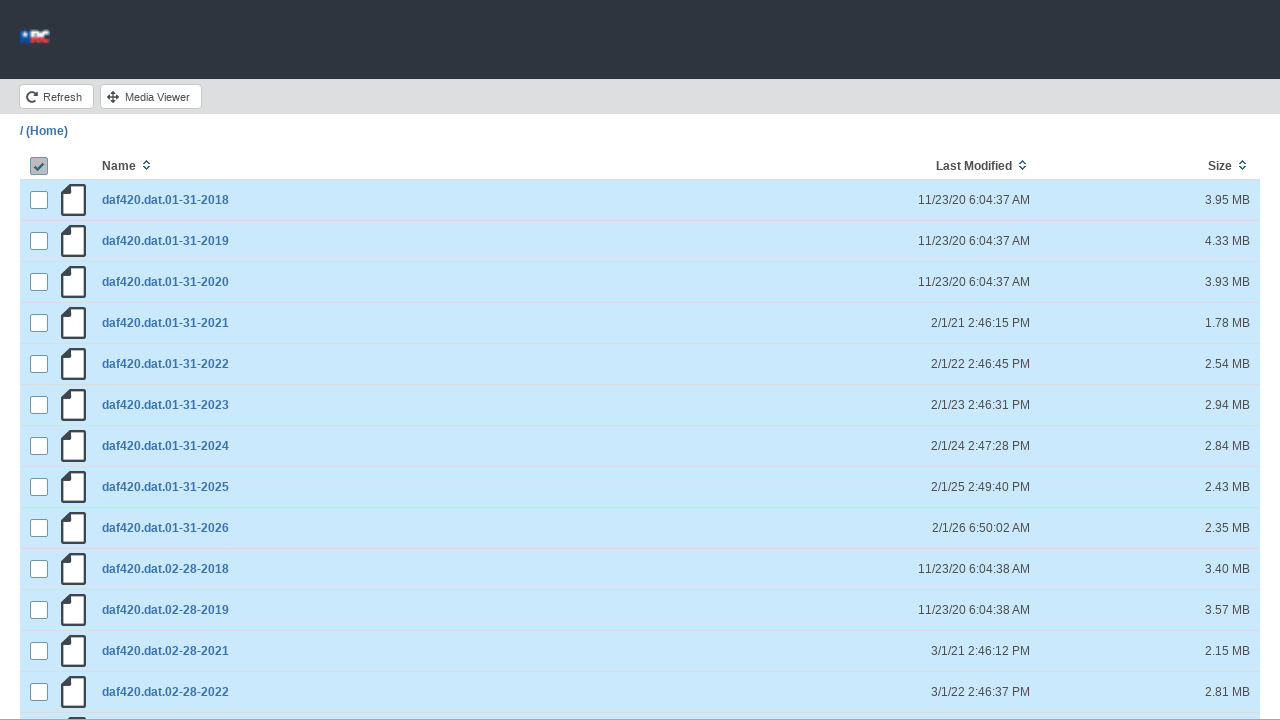

Waited for file selection to register
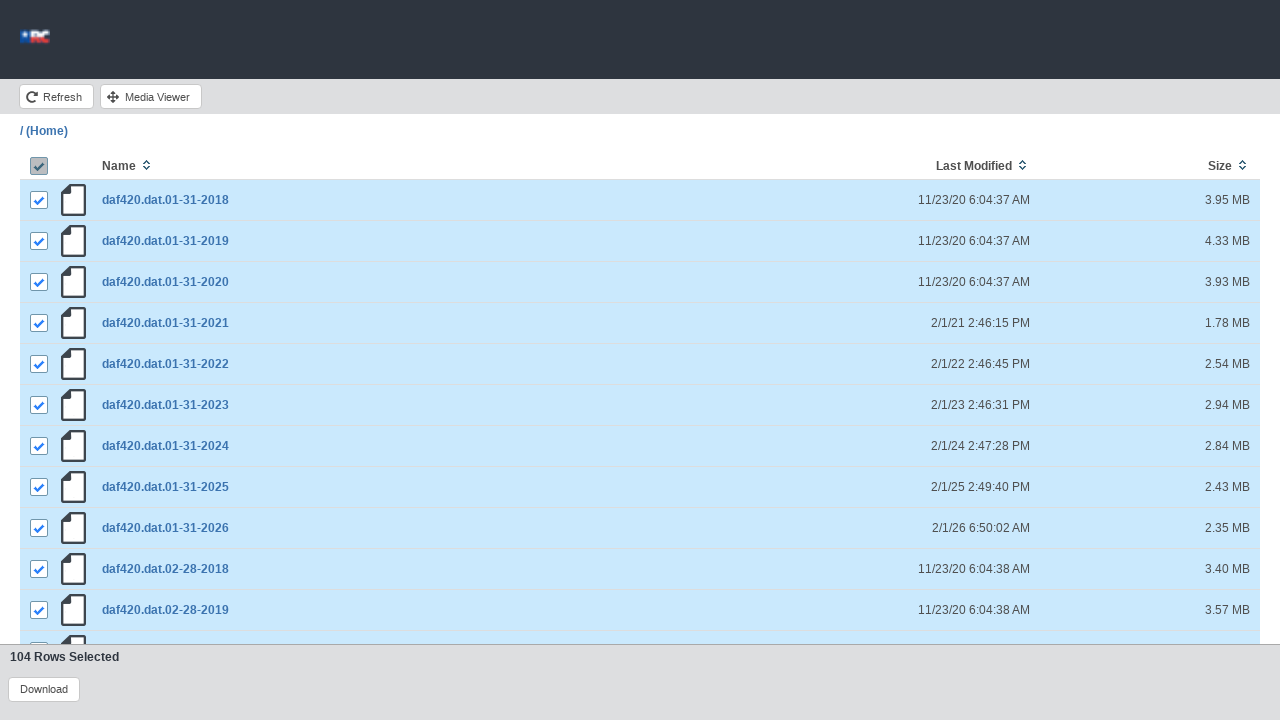

Clicked the 'download all' button to initiate bulk download at (44, 690) on xpath=/html/body/div[3]/div/div/form/button/span
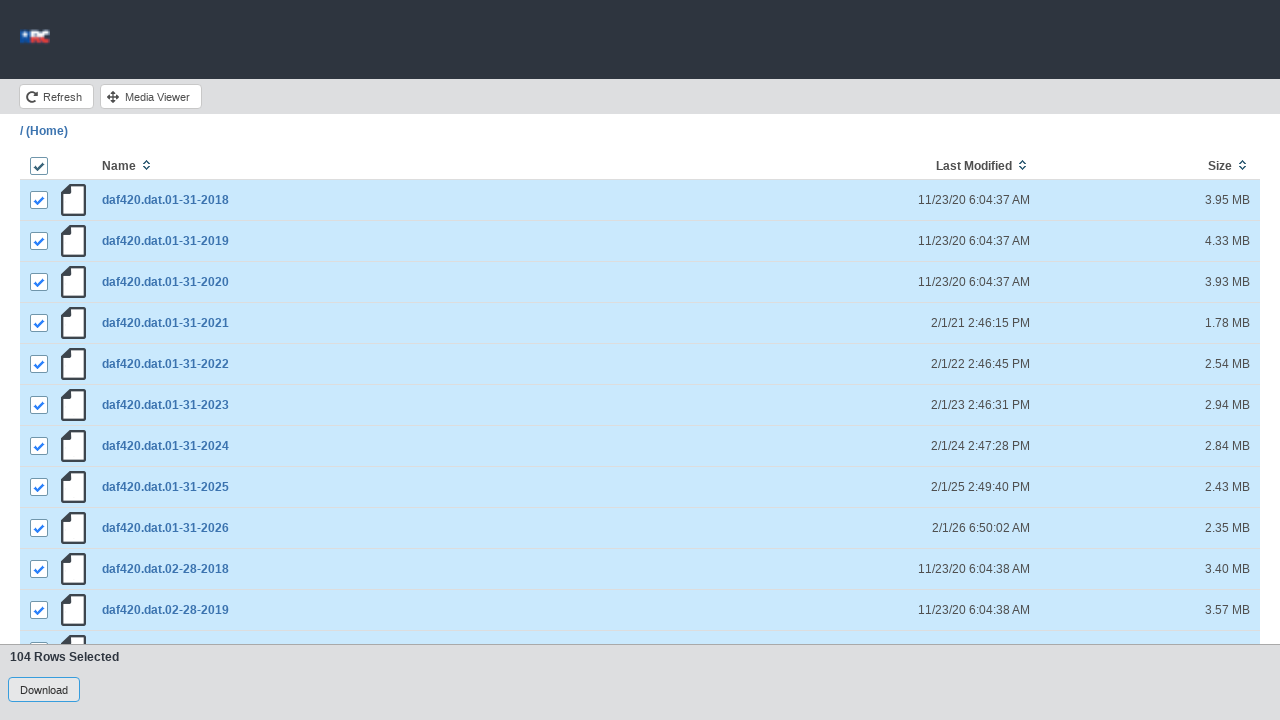

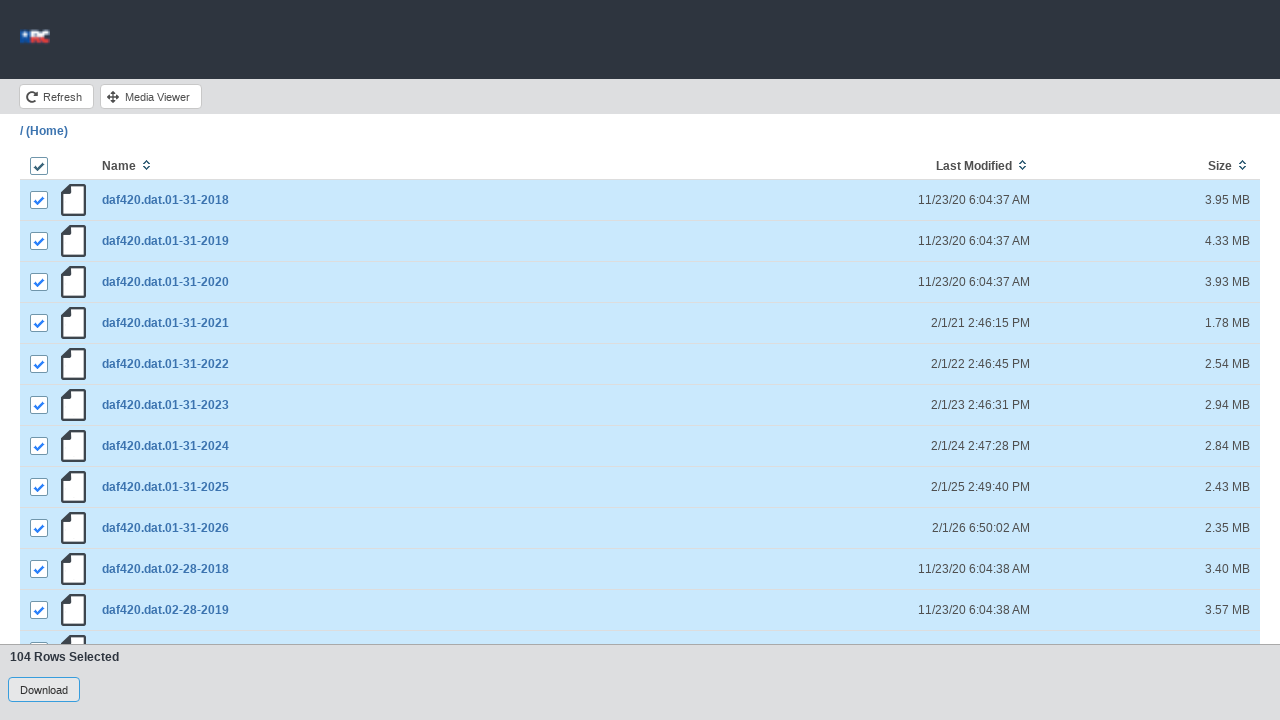